Tests sequential key presses by typing multiple characters into an input field

Starting URL: https://the-internet.herokuapp.com/key_presses

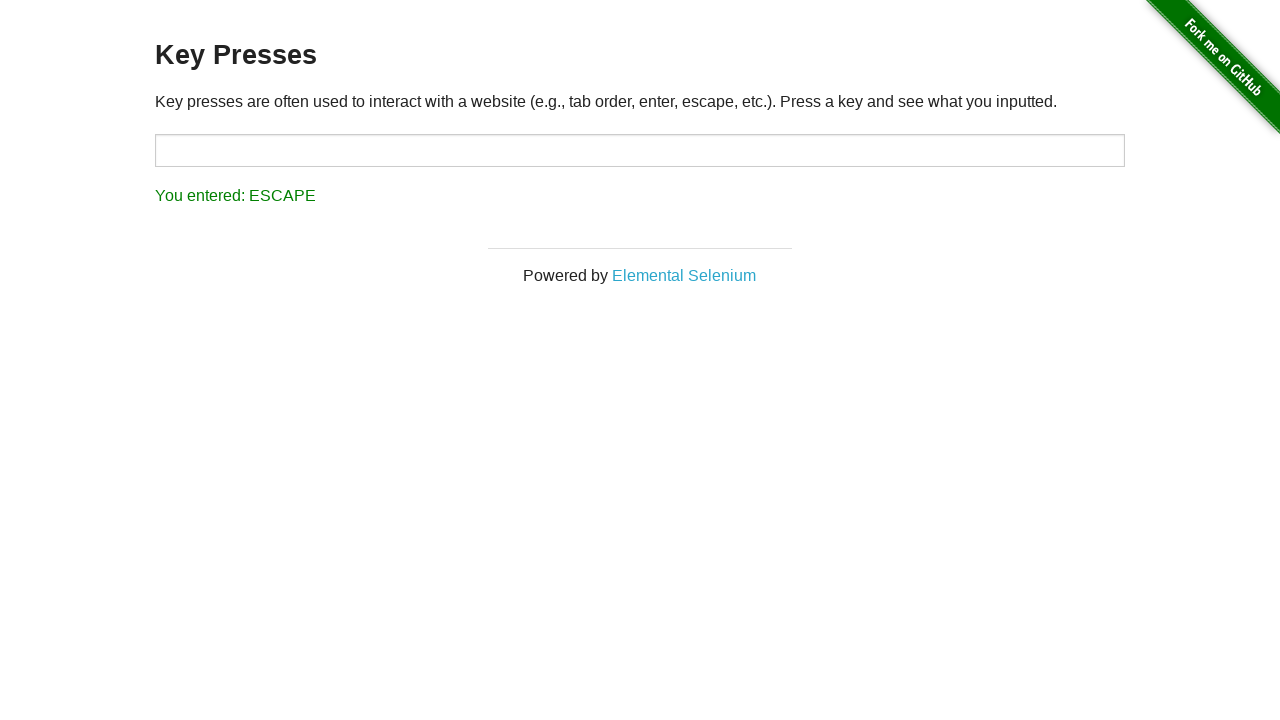

Page loaded and network idle state reached
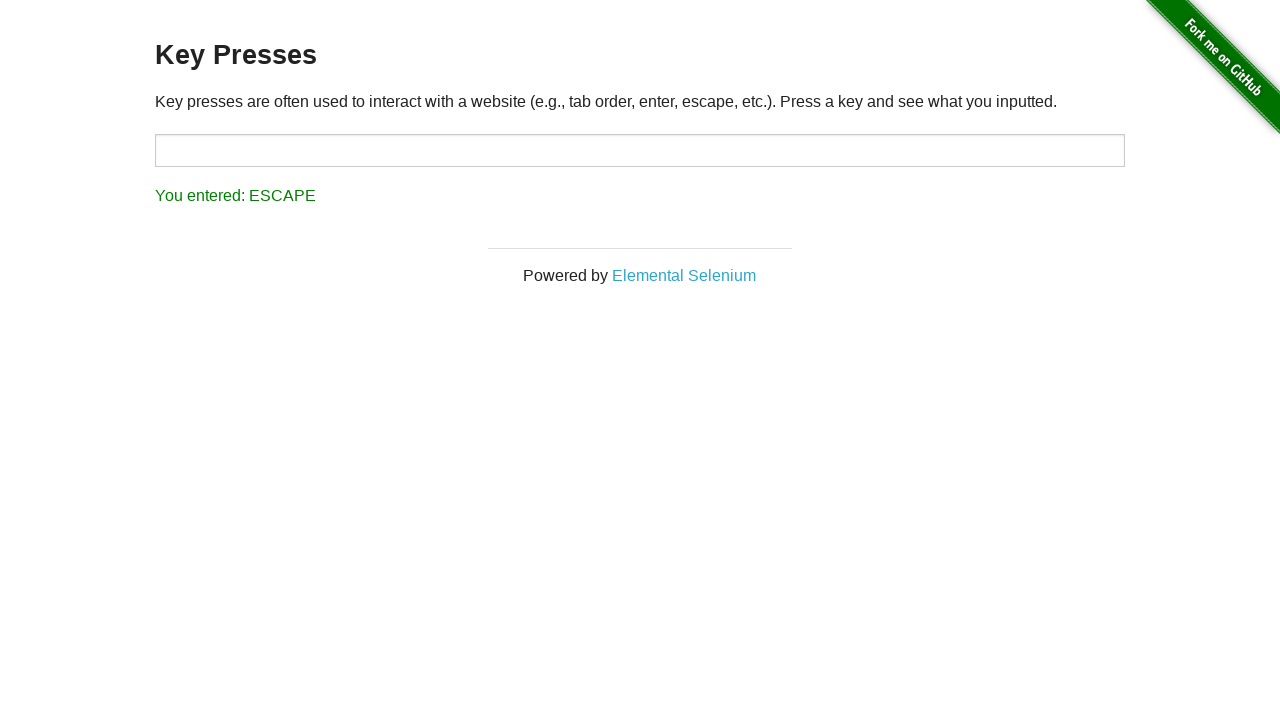

Typed 'abc' sequentially into the target input field
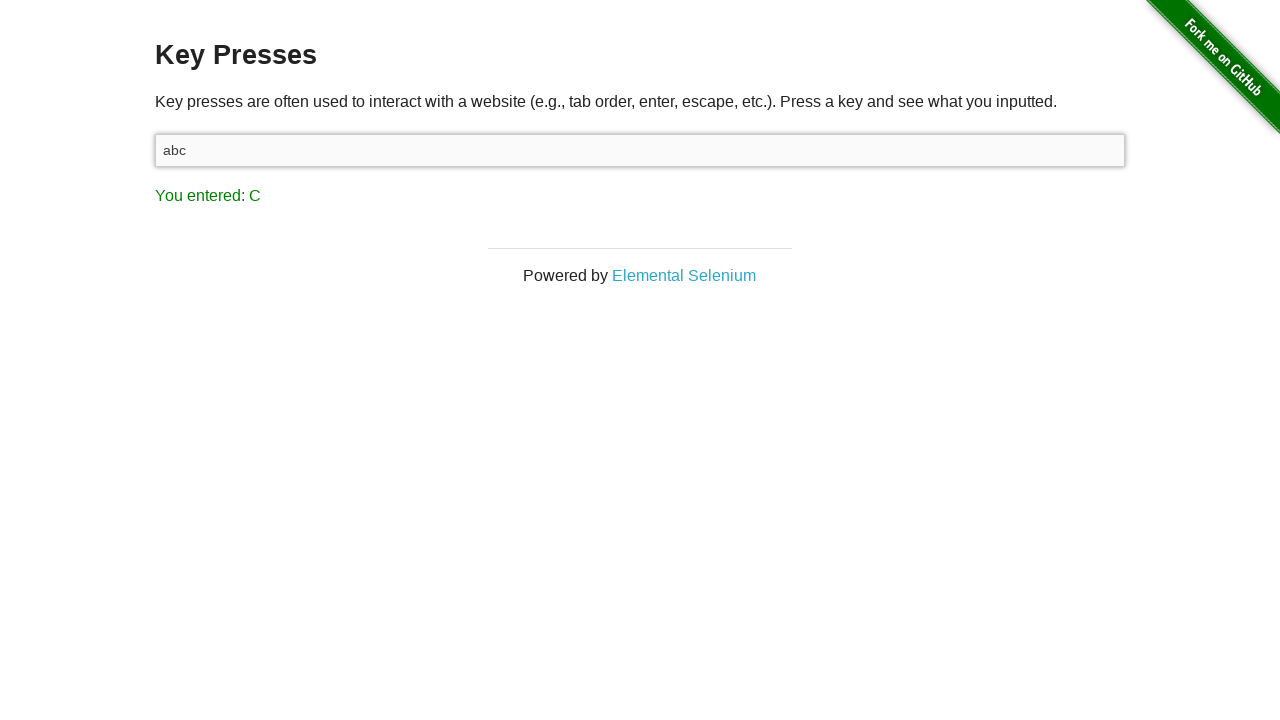

Verified that the last key press 'C' was recognized in the result field
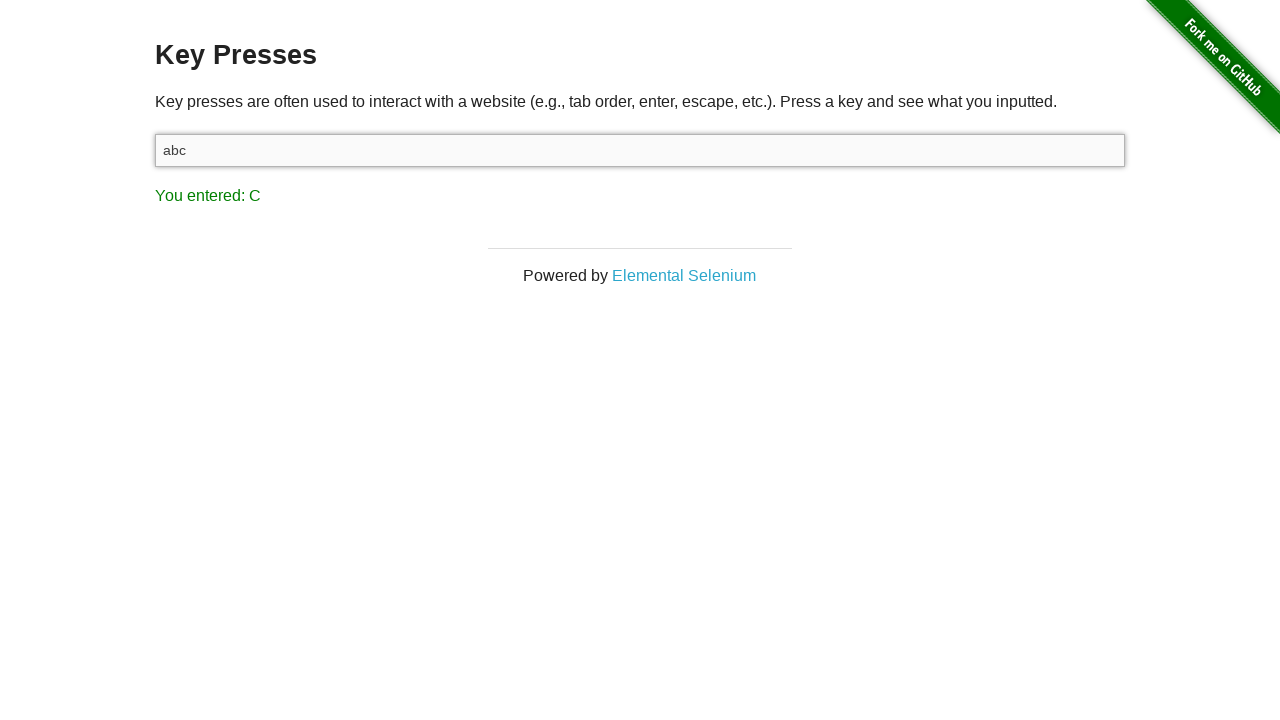

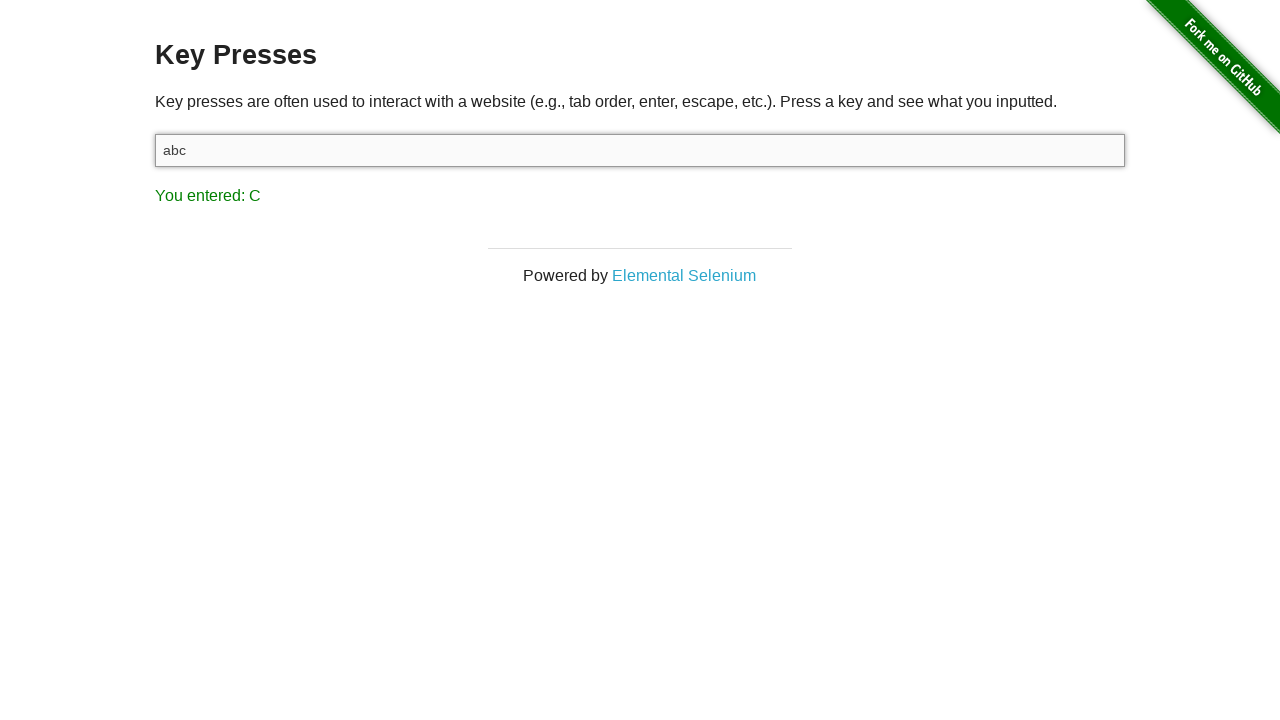